Tests that the "complete all" checkbox updates its state when individual items are completed or cleared.

Starting URL: https://demo.playwright.dev/todomvc

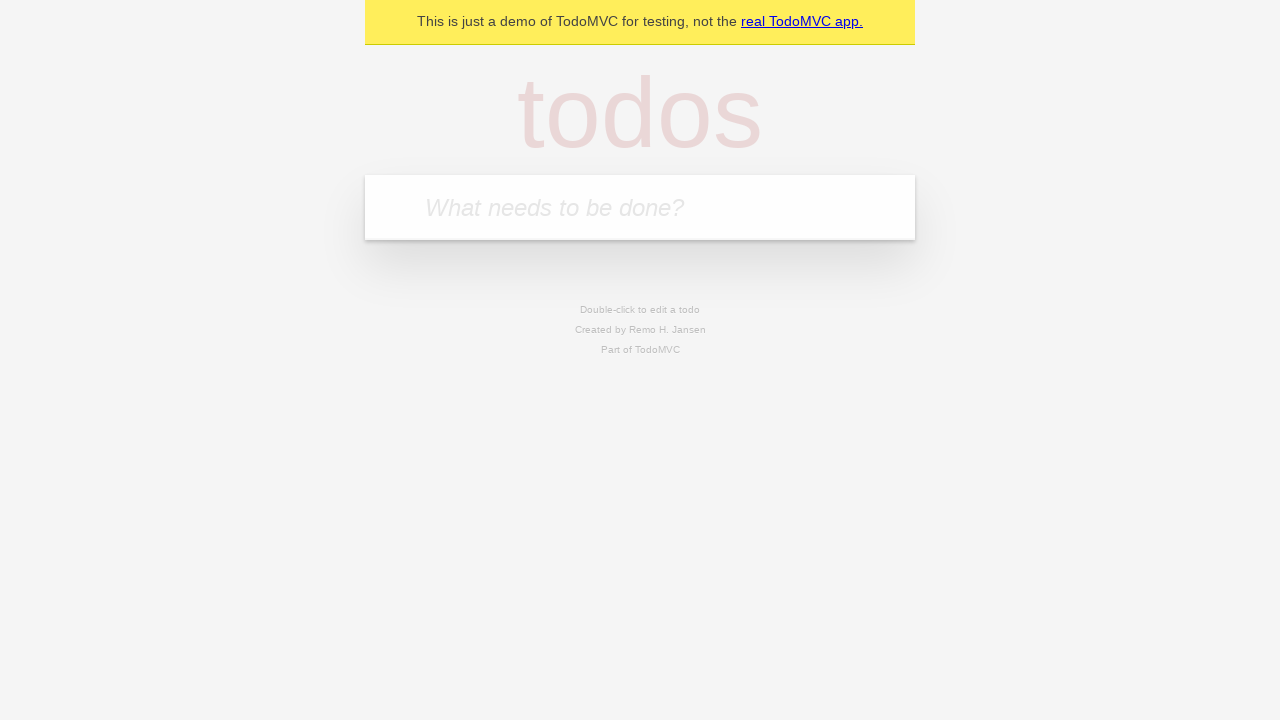

Filled first todo input with 'buy some cheese' on internal:attr=[placeholder="What needs to be done?"i]
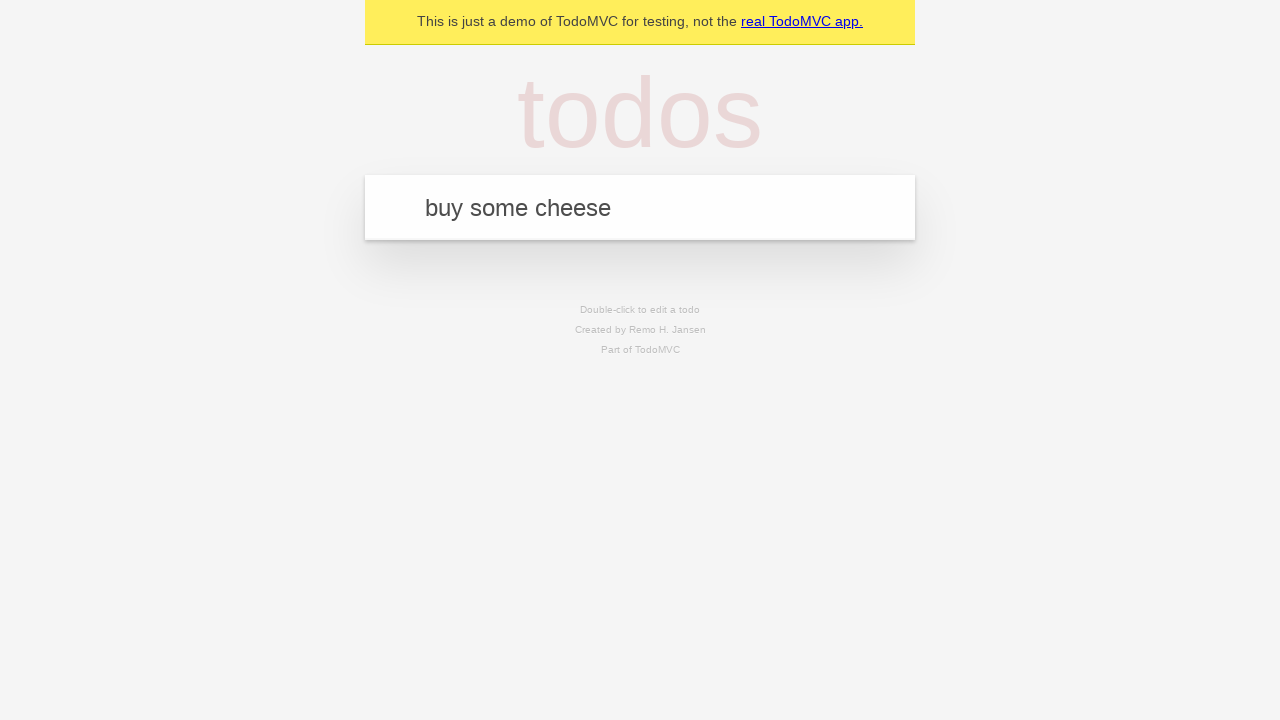

Pressed Enter to create first todo on internal:attr=[placeholder="What needs to be done?"i]
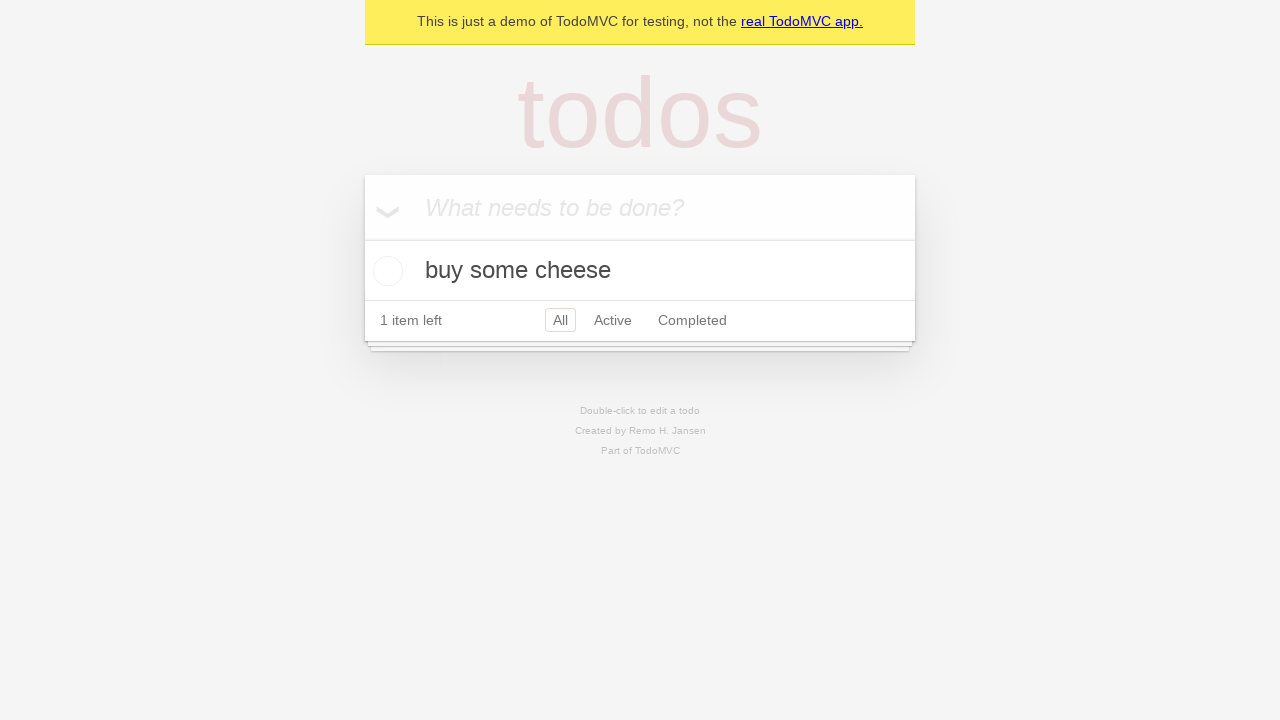

Filled second todo input with 'feed the cat' on internal:attr=[placeholder="What needs to be done?"i]
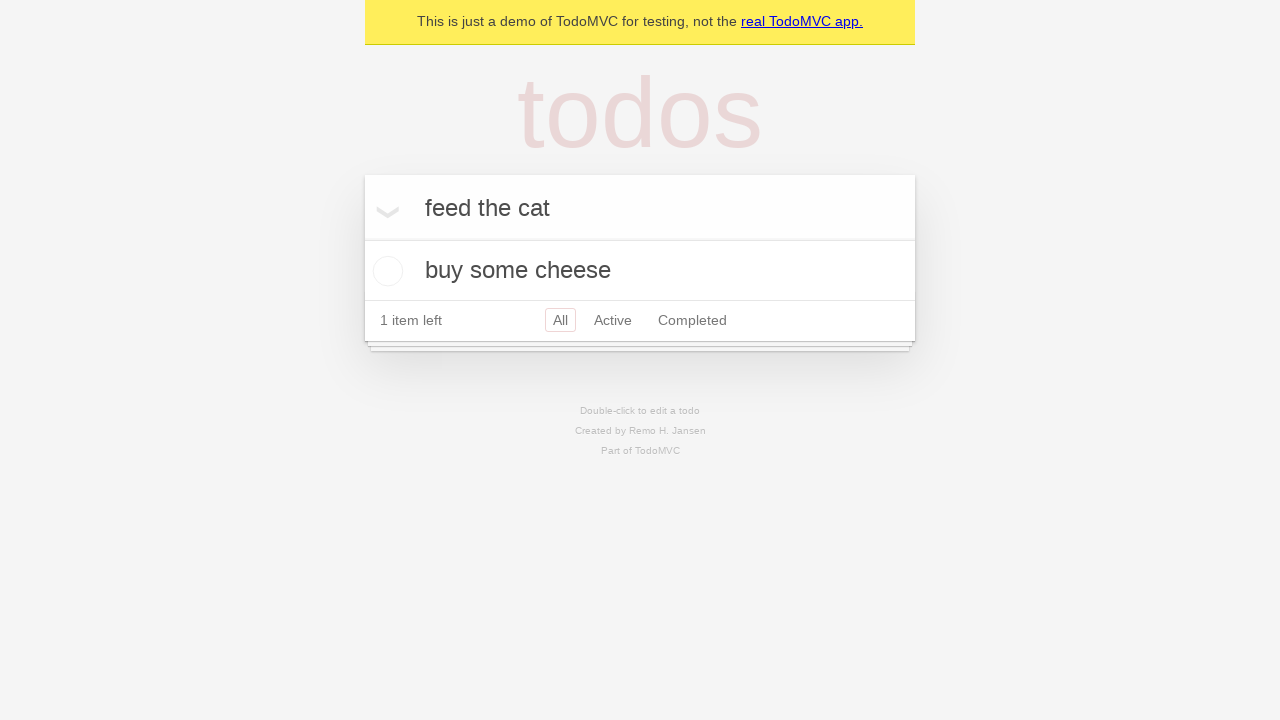

Pressed Enter to create second todo on internal:attr=[placeholder="What needs to be done?"i]
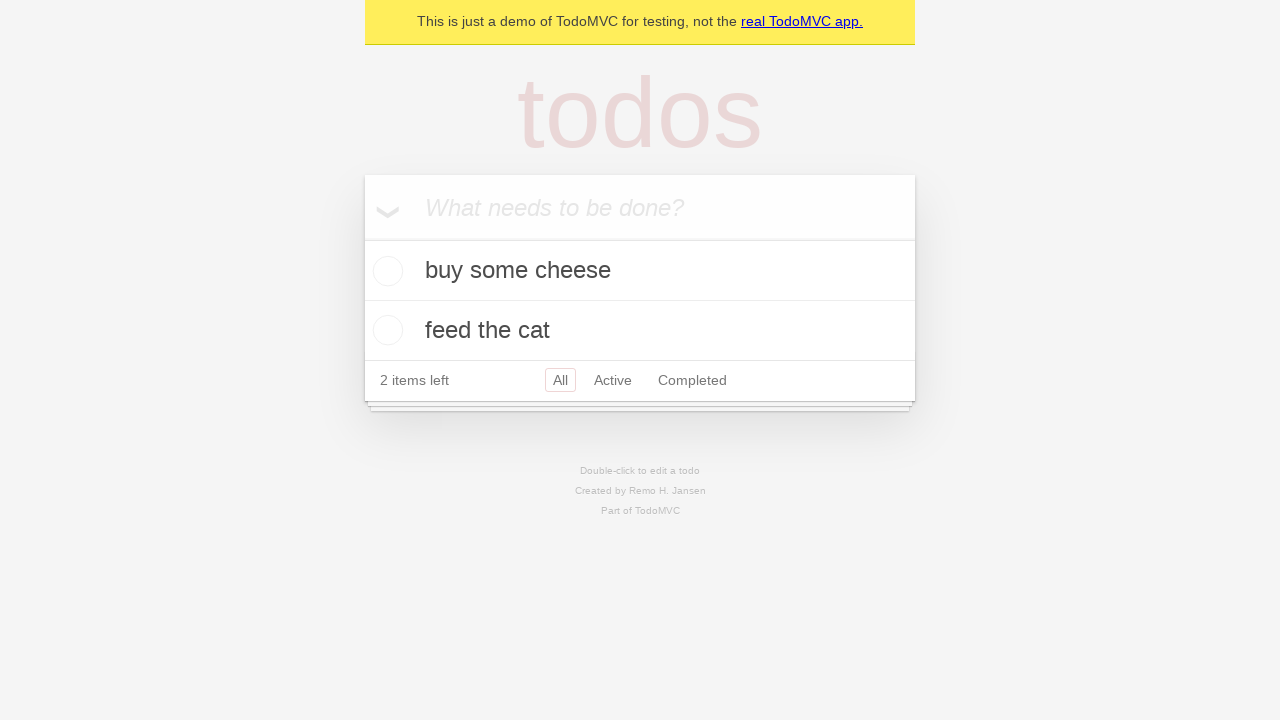

Filled third todo input with 'book a doctors appointment' on internal:attr=[placeholder="What needs to be done?"i]
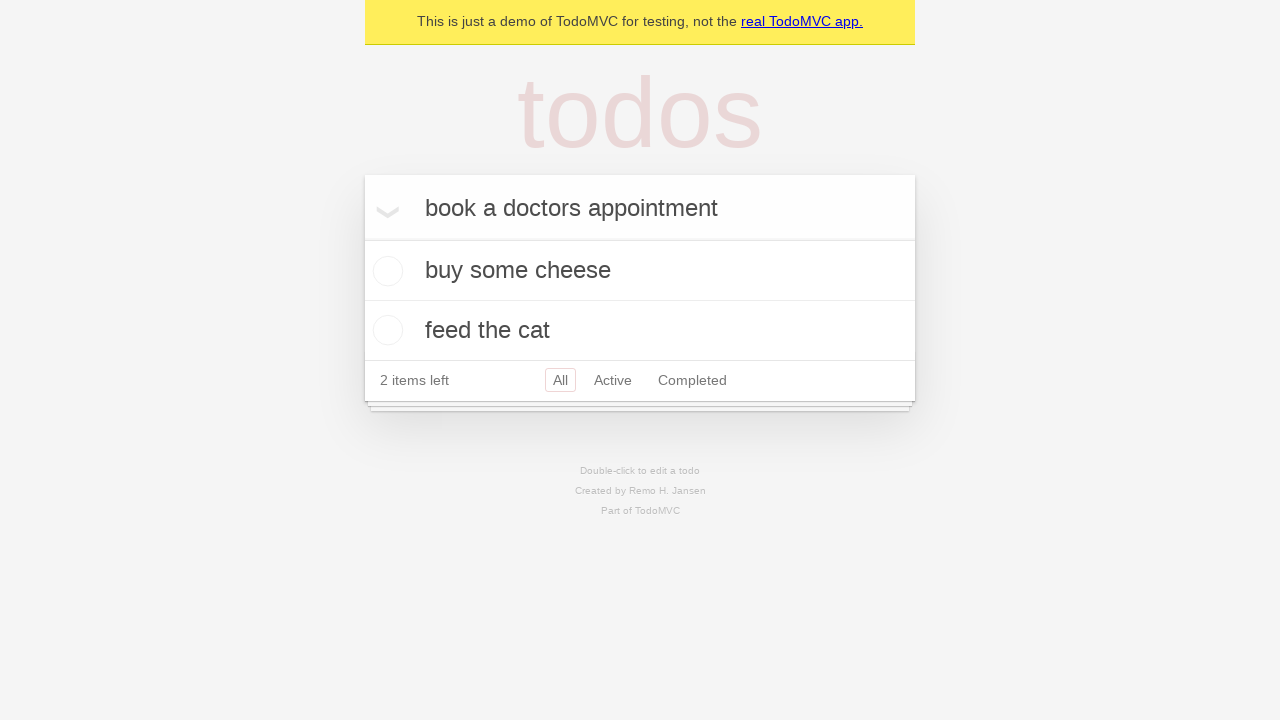

Pressed Enter to create third todo on internal:attr=[placeholder="What needs to be done?"i]
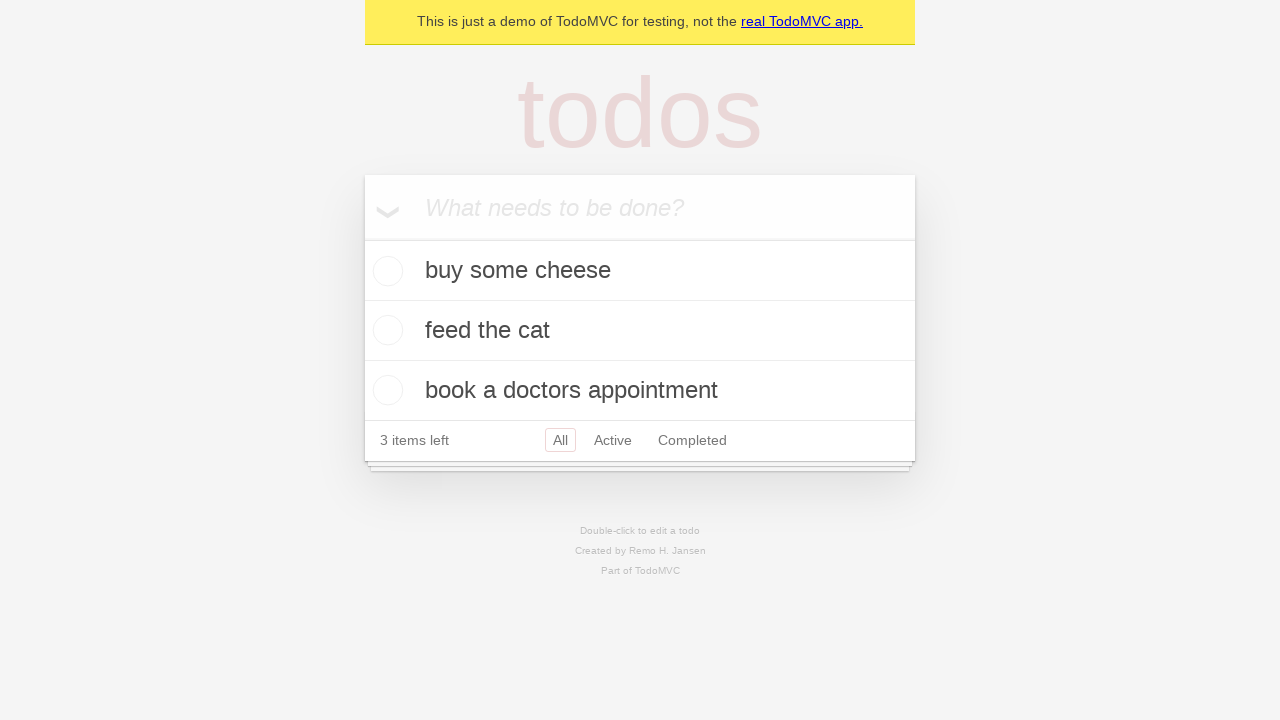

Waited for all 3 todos to be created
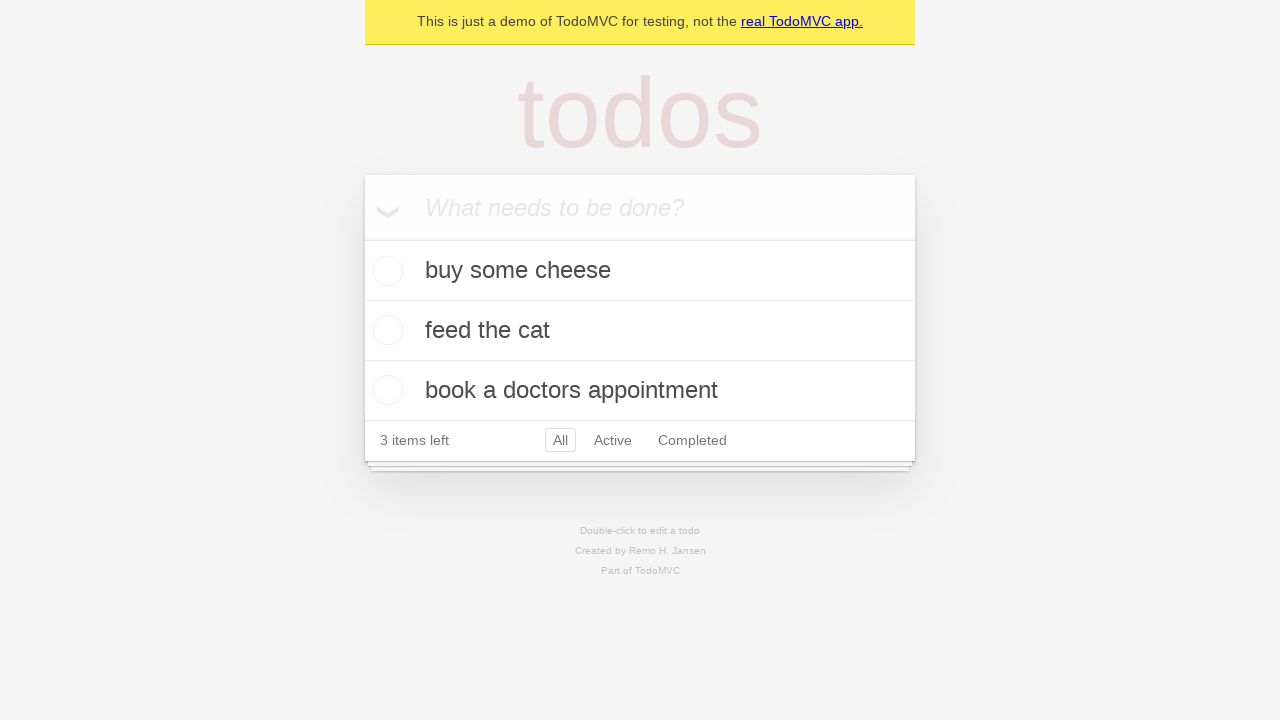

Checked 'Mark all as complete' checkbox at (362, 238) on internal:label="Mark all as complete"i
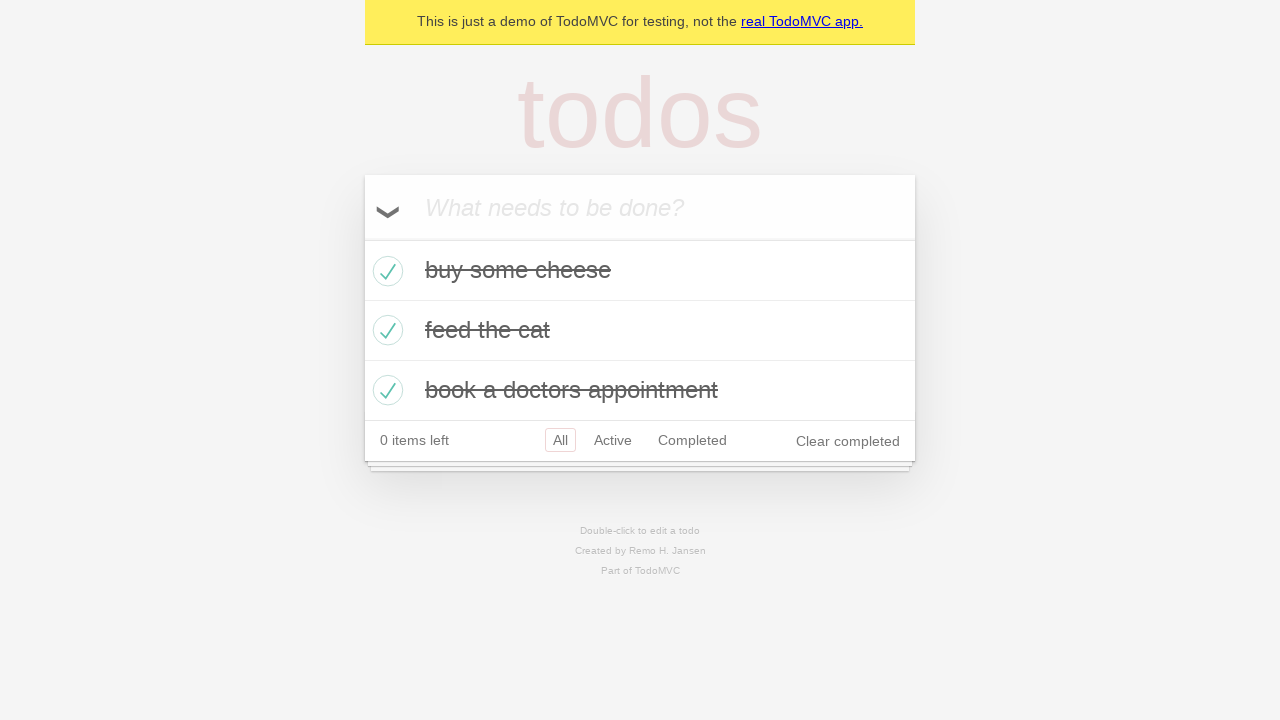

Unchecked the first todo item at (385, 271) on internal:testid=[data-testid="todo-item"s] >> nth=0 >> internal:role=checkbox
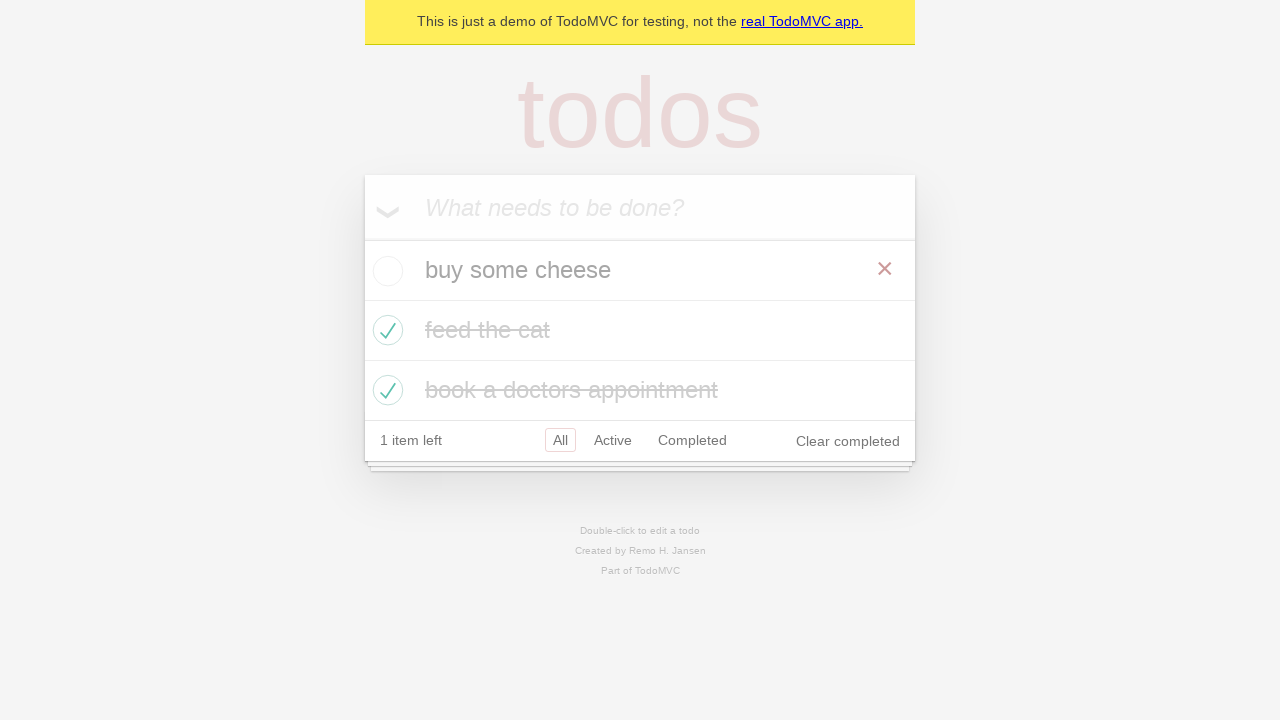

Checked the first todo item again at (385, 271) on internal:testid=[data-testid="todo-item"s] >> nth=0 >> internal:role=checkbox
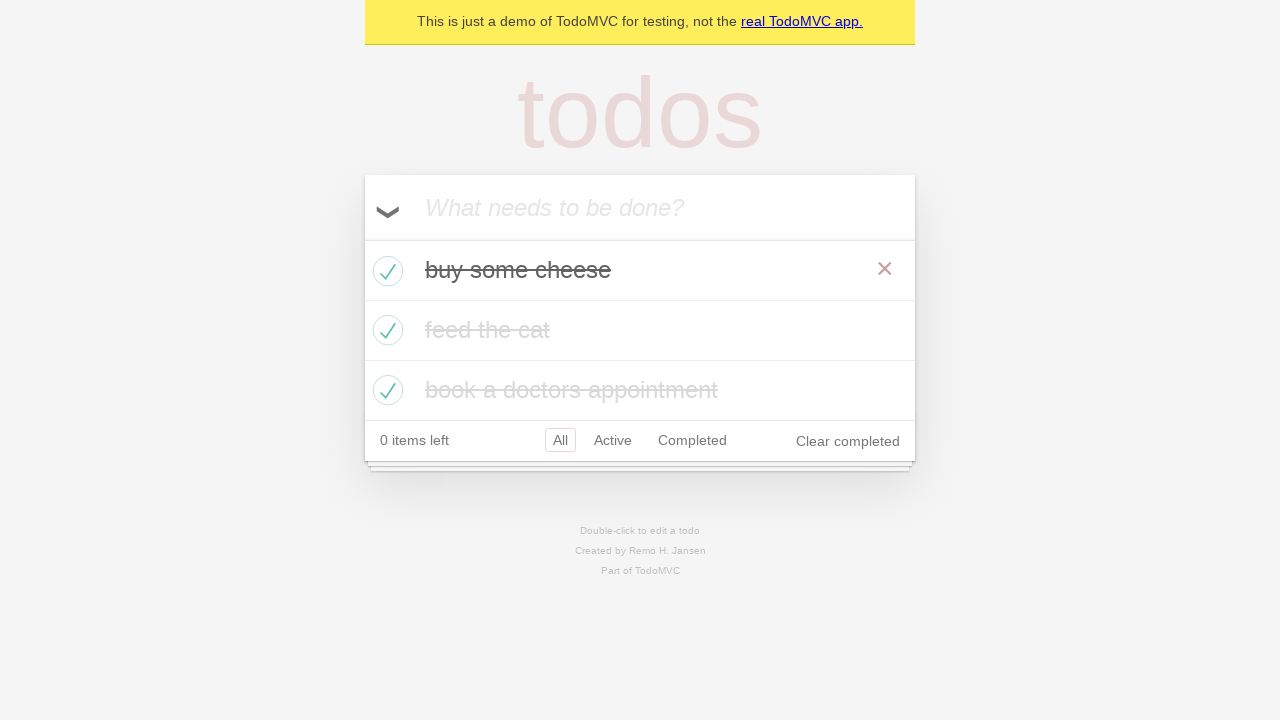

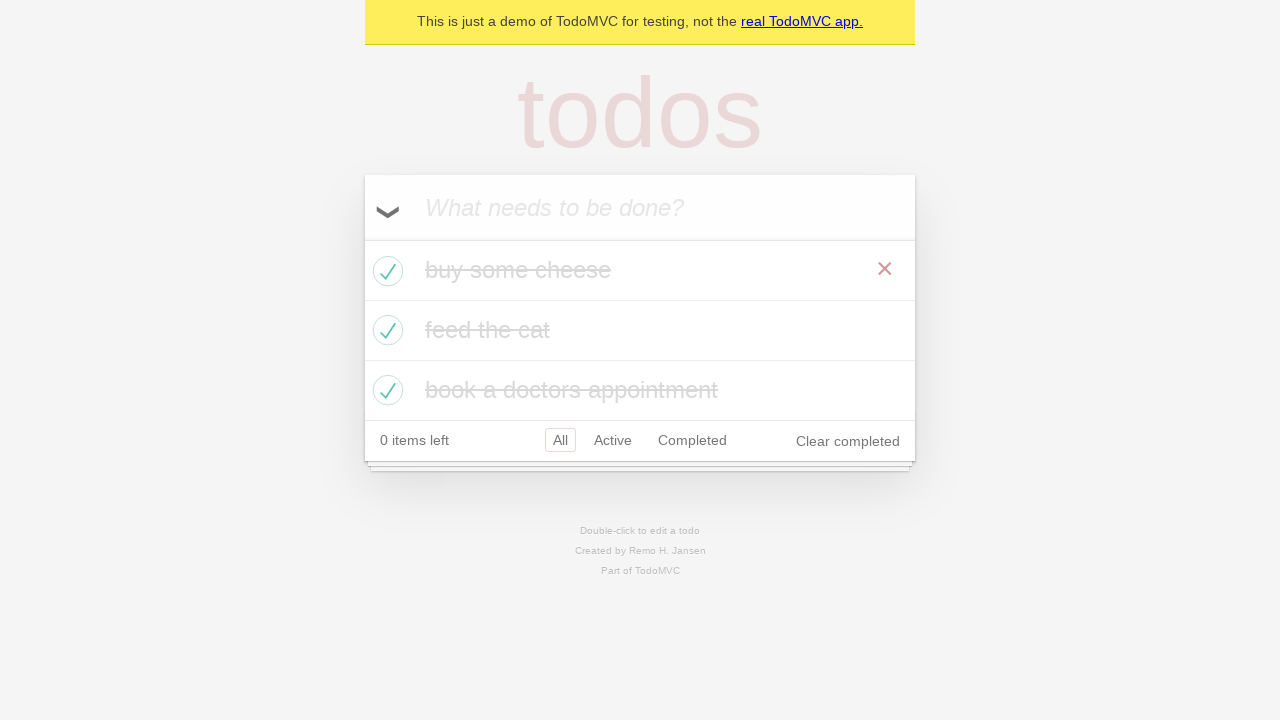